Tests XPath traversing functionality by navigating to an automation practice page and locating a button element using following-sibling axis to verify its text content.

Starting URL: https://rahulshettyacademy.com/AutomationPractice/

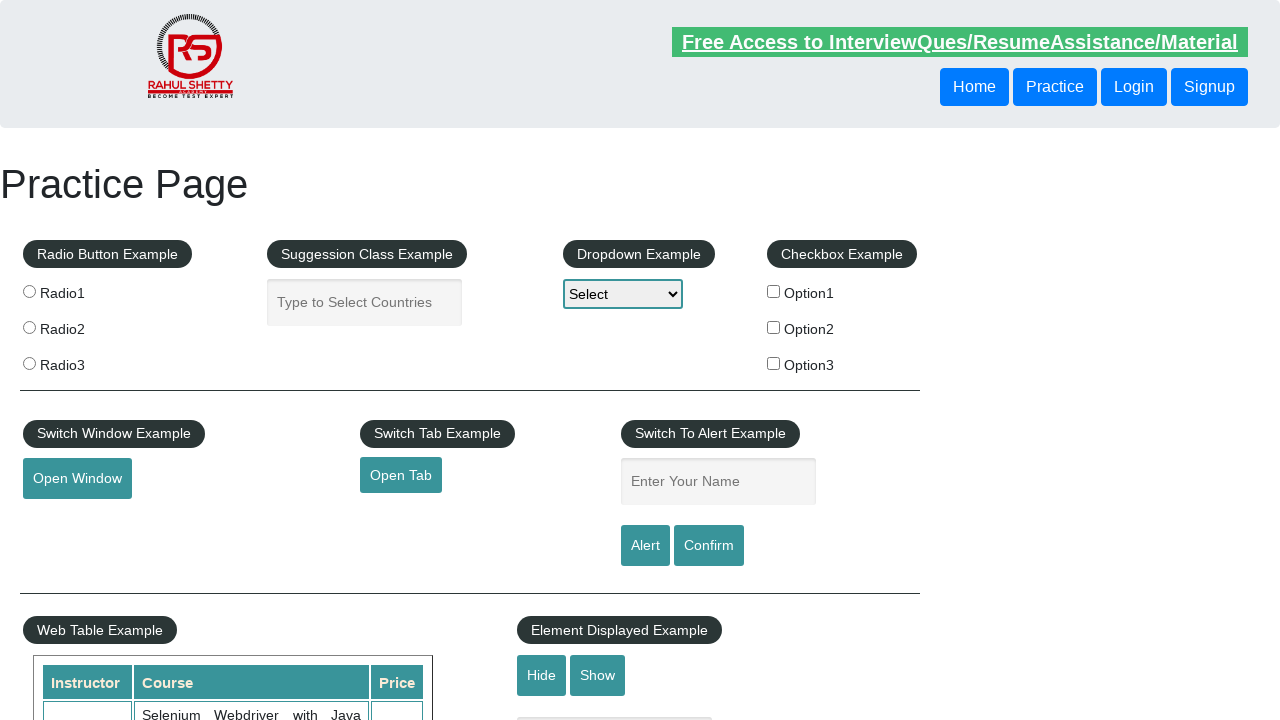

Navigated to automation practice page
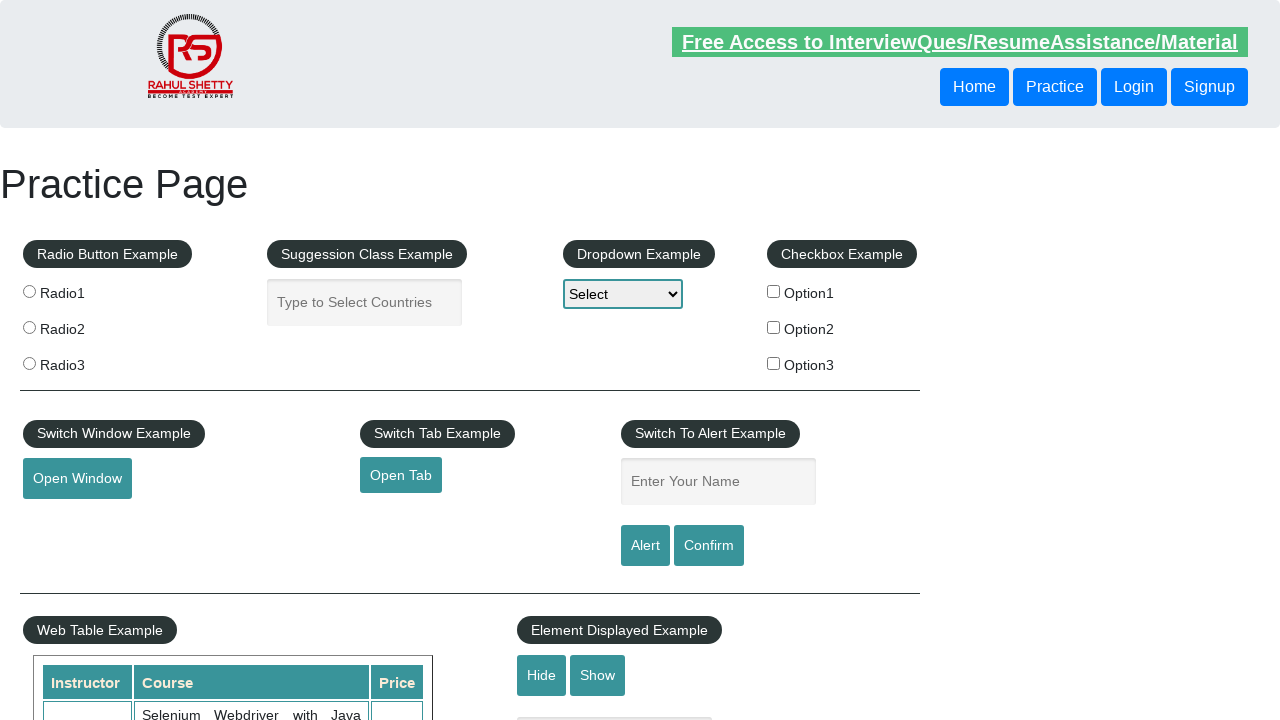

Located button element using XPath following-sibling axis
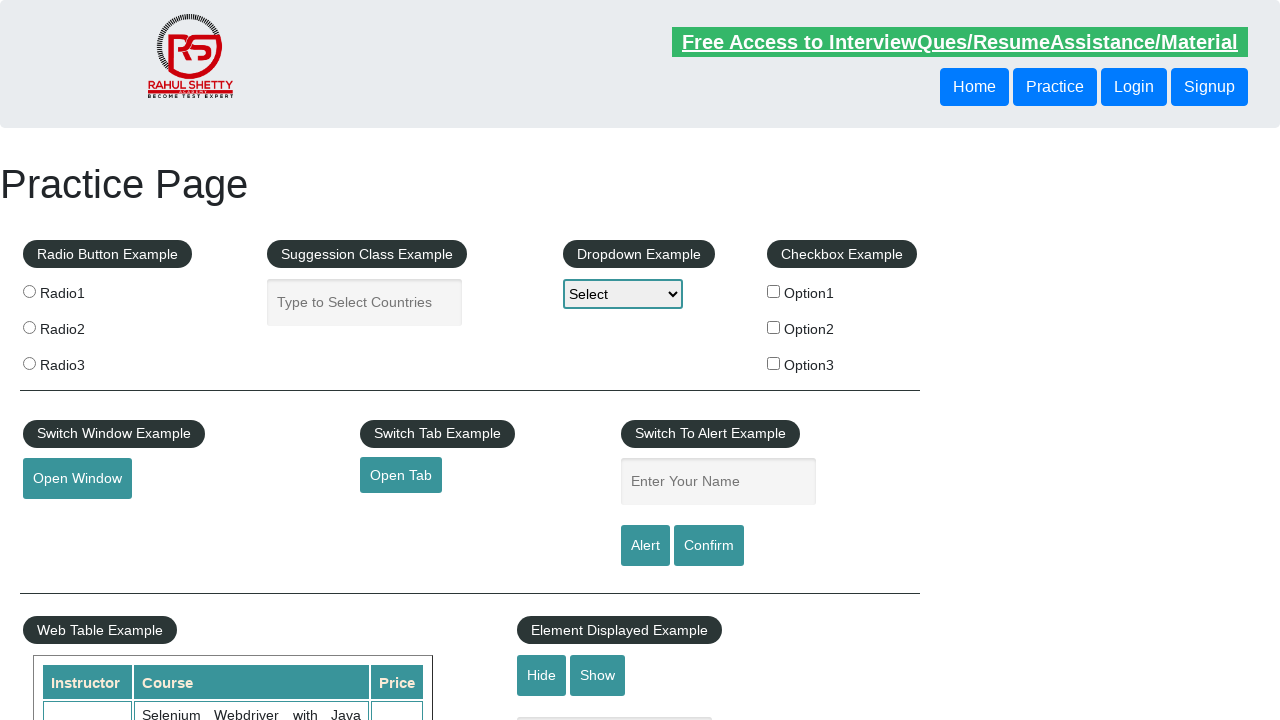

Button element became visible
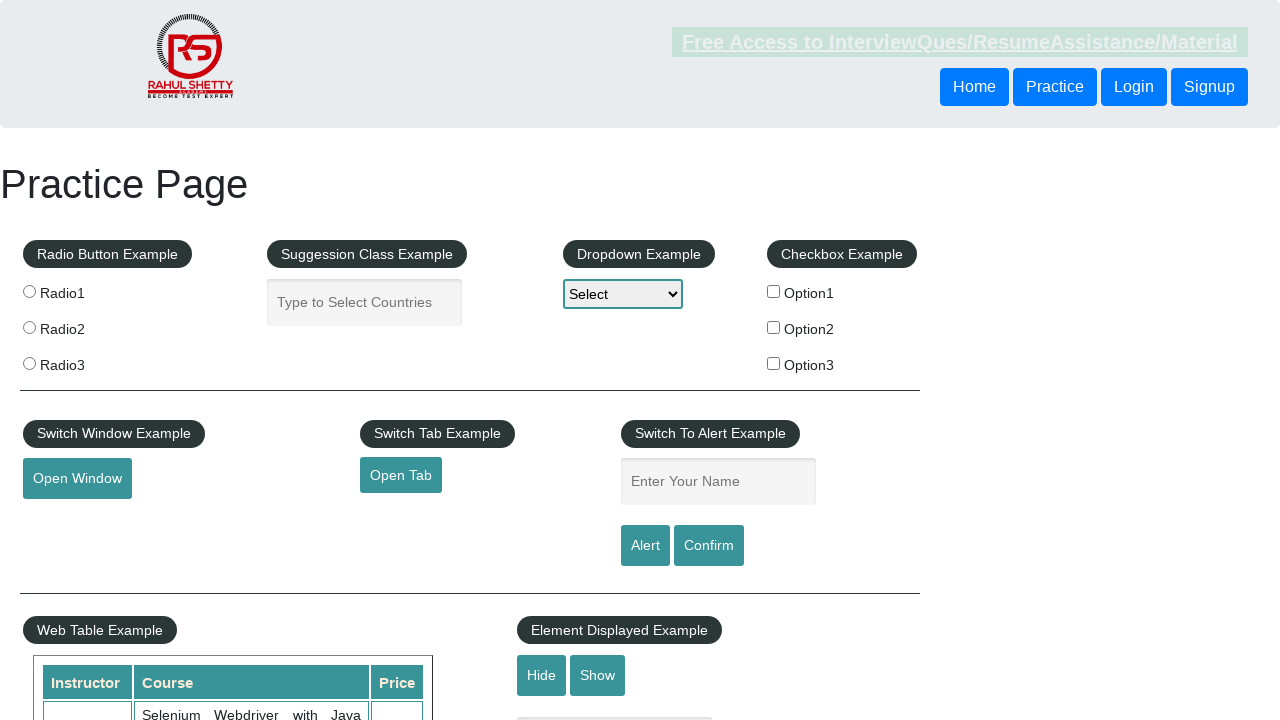

Retrieved button text content: 'Login'
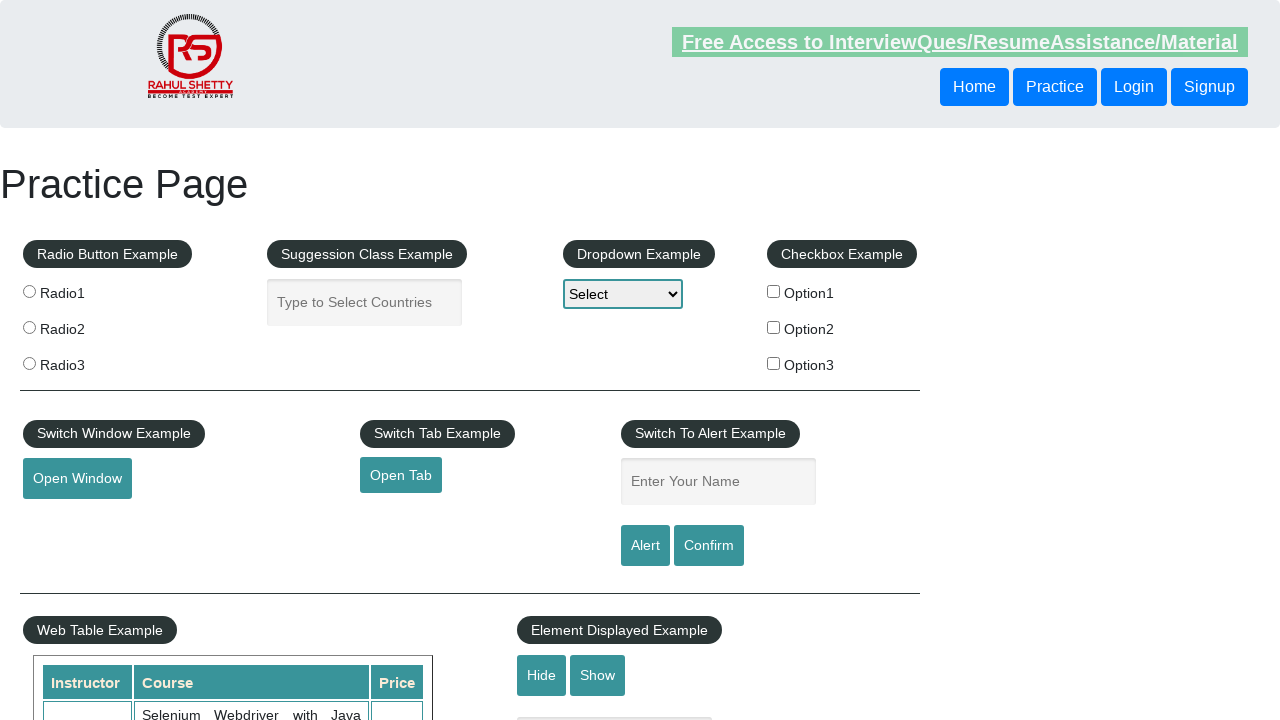

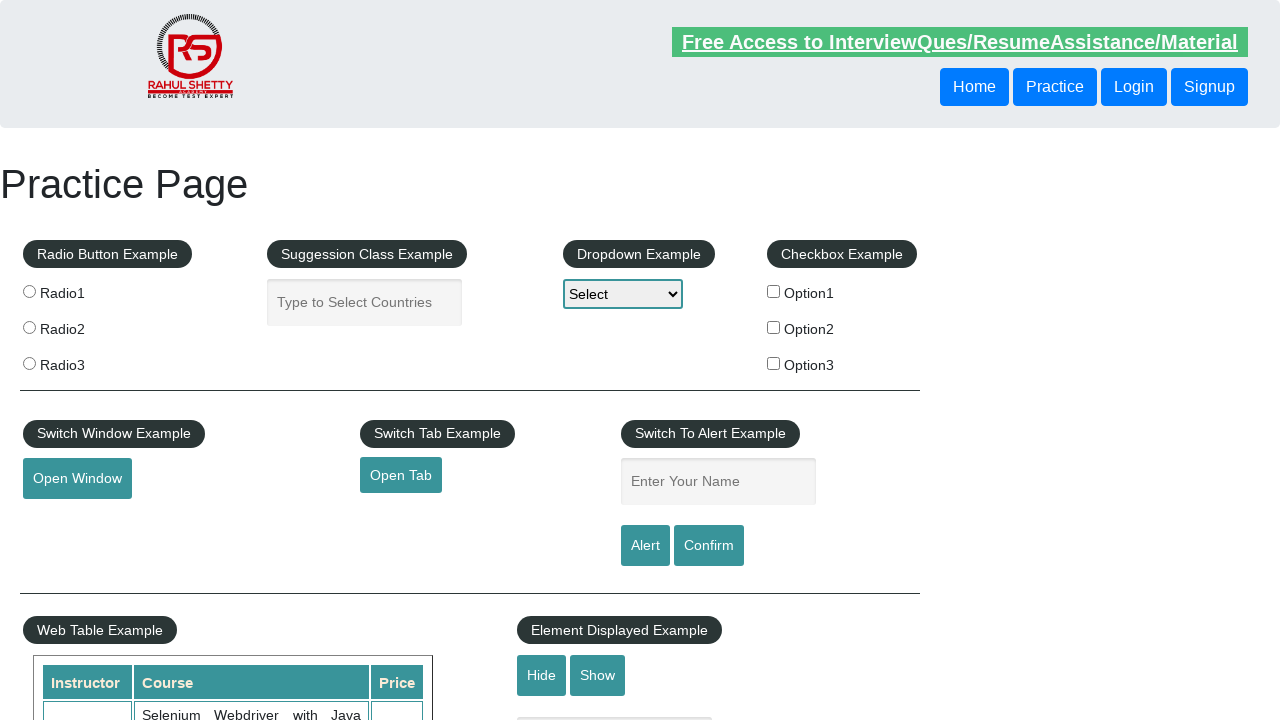